Tests radio button selection by clicking the "Hockey" radio button and verifying it is selected

Starting URL: https://practice.cydeo.com/radio_buttons

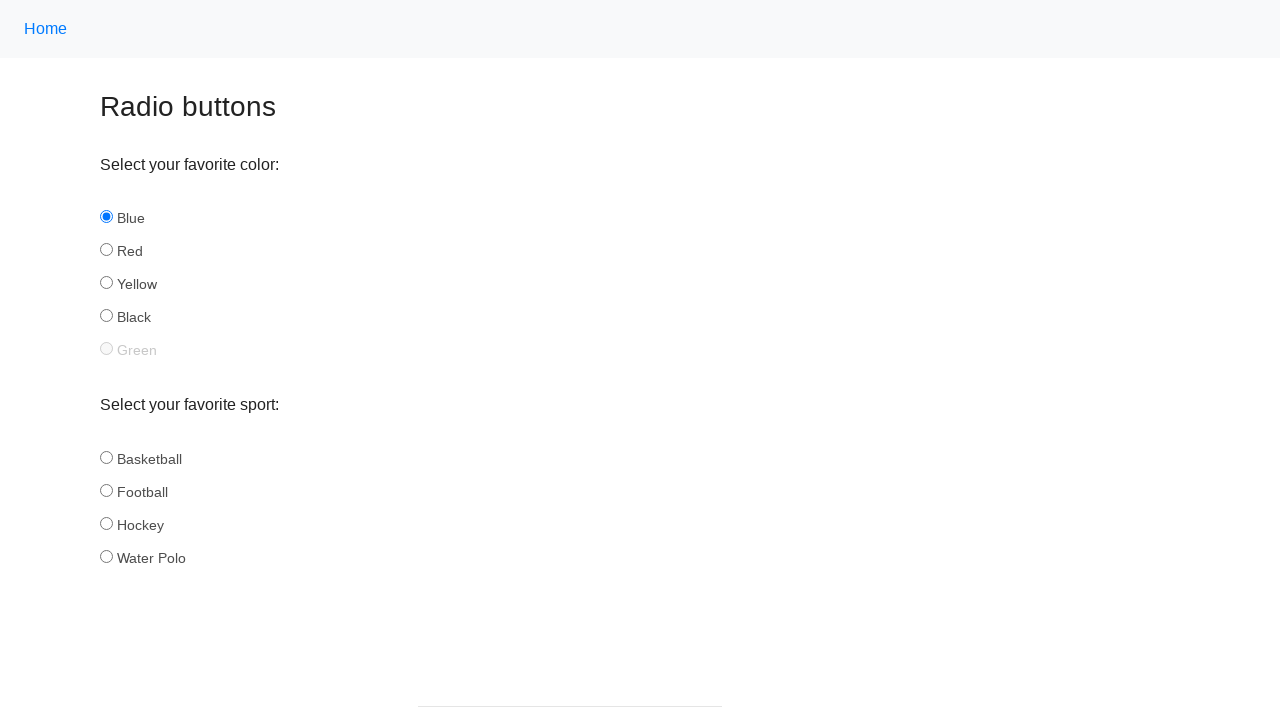

Clicked the Hockey radio button at (106, 523) on input#hockey
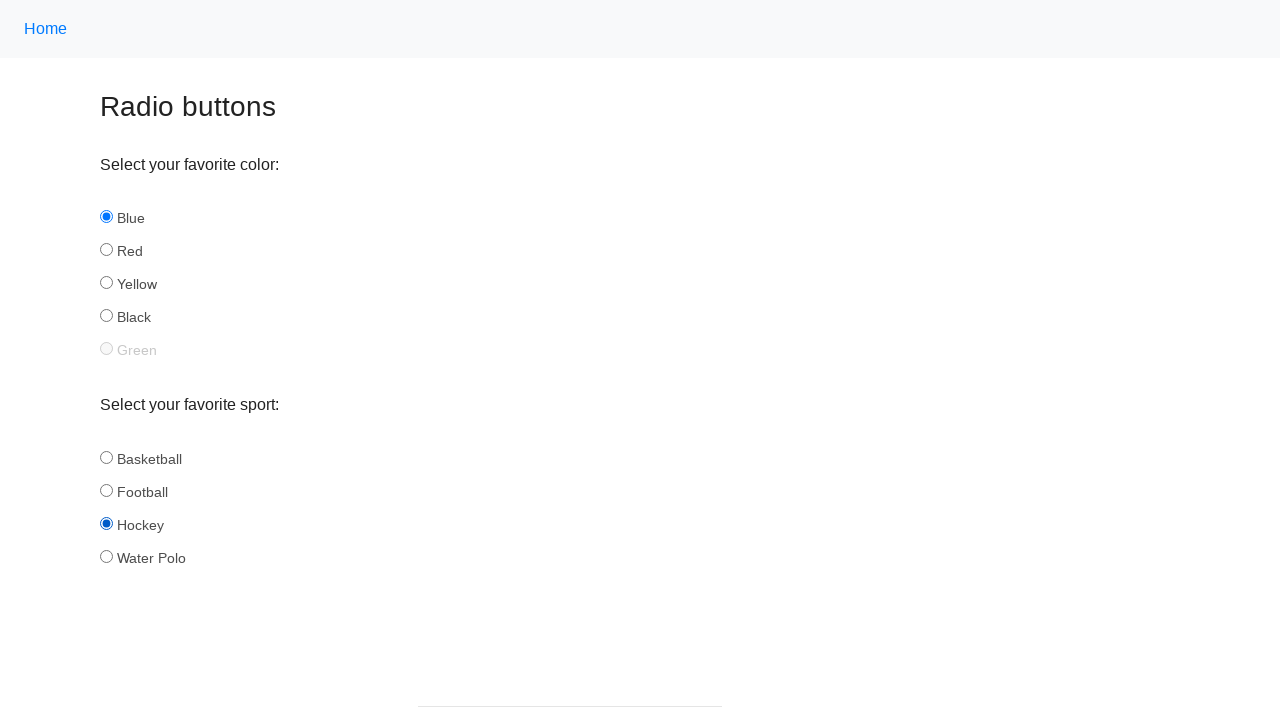

Located the Hockey radio button element
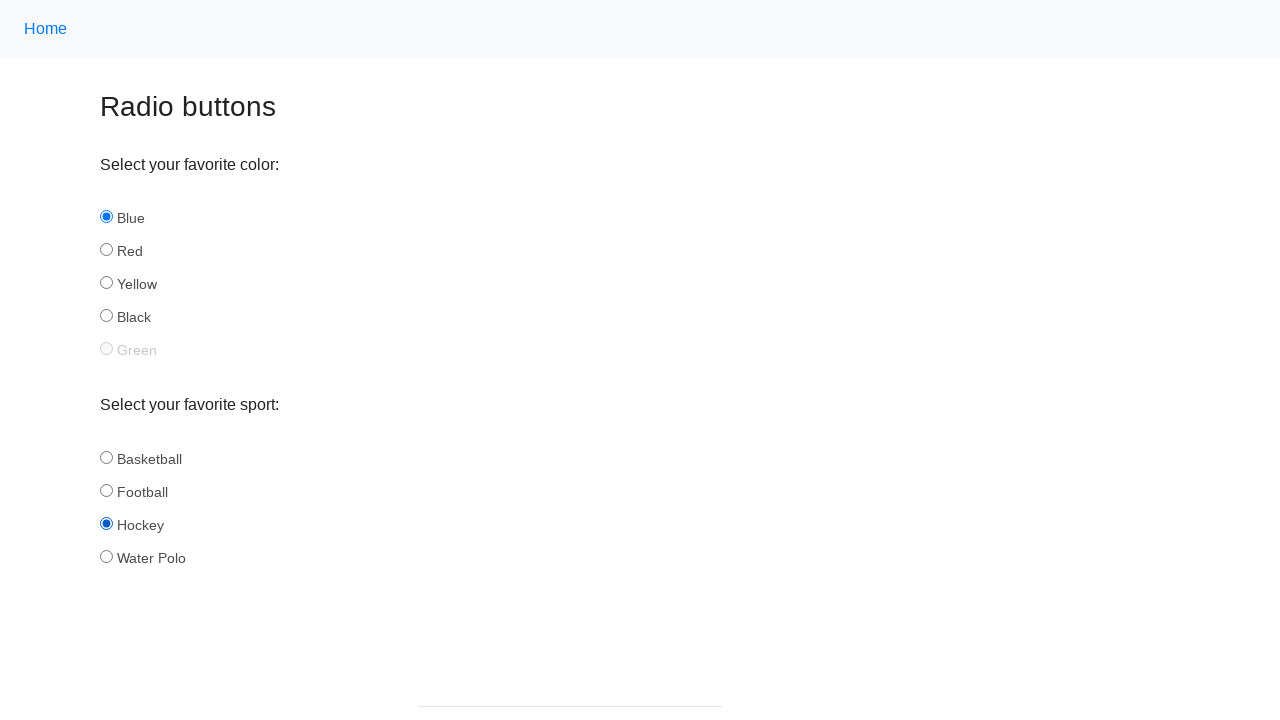

Verified that Hockey radio button is selected
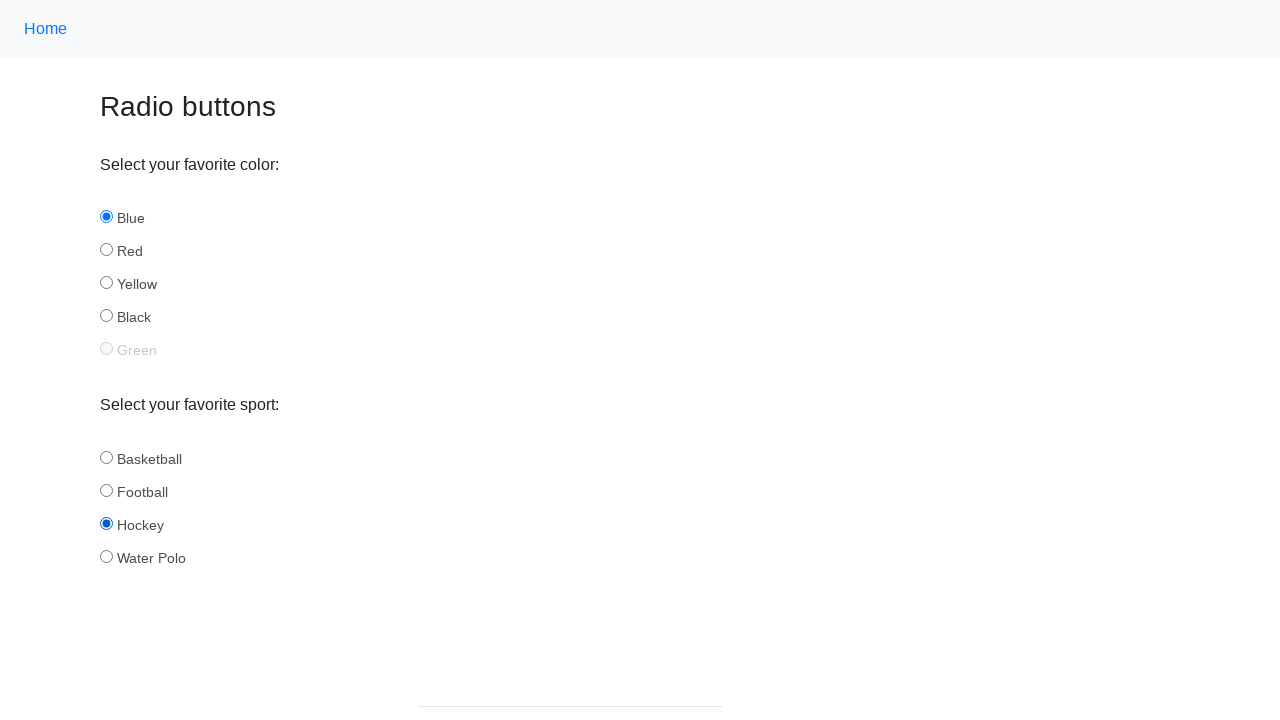

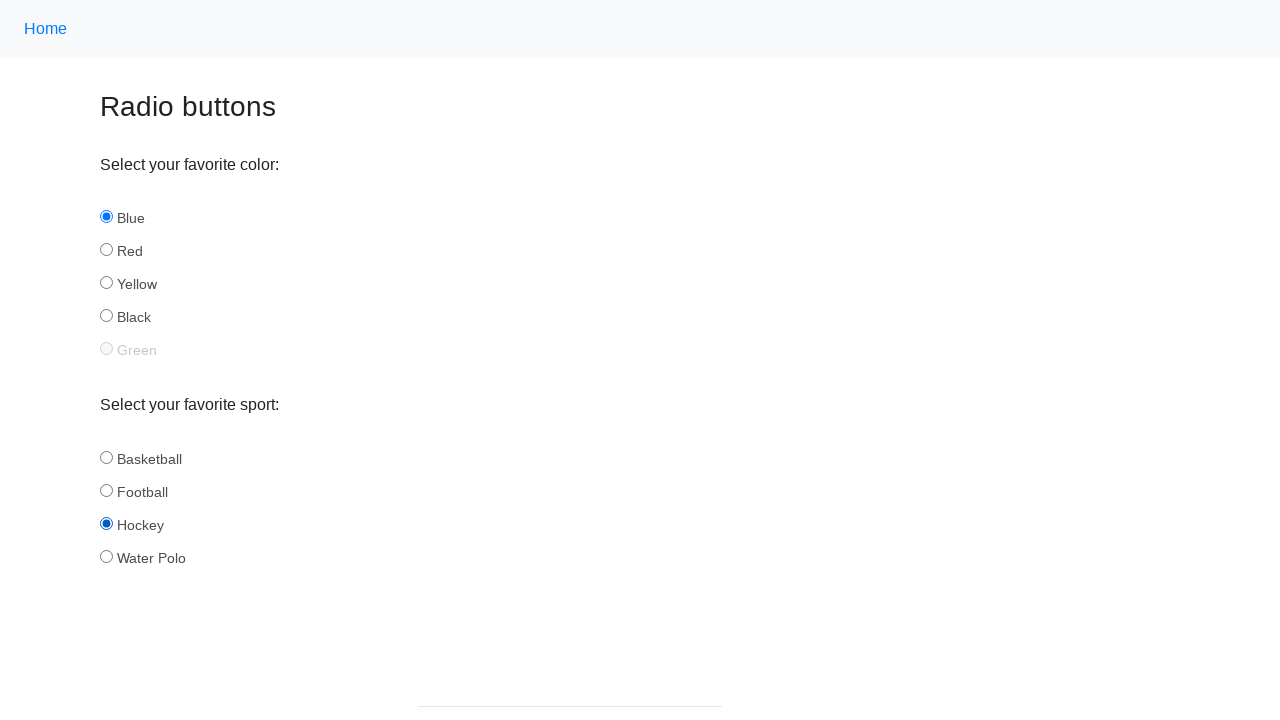